Tests drag and drop functionality within an iframe on the jQuery UI demo page by switching to the iframe context and dragging an element onto a droppable target.

Starting URL: https://jqueryui.com/droppable/

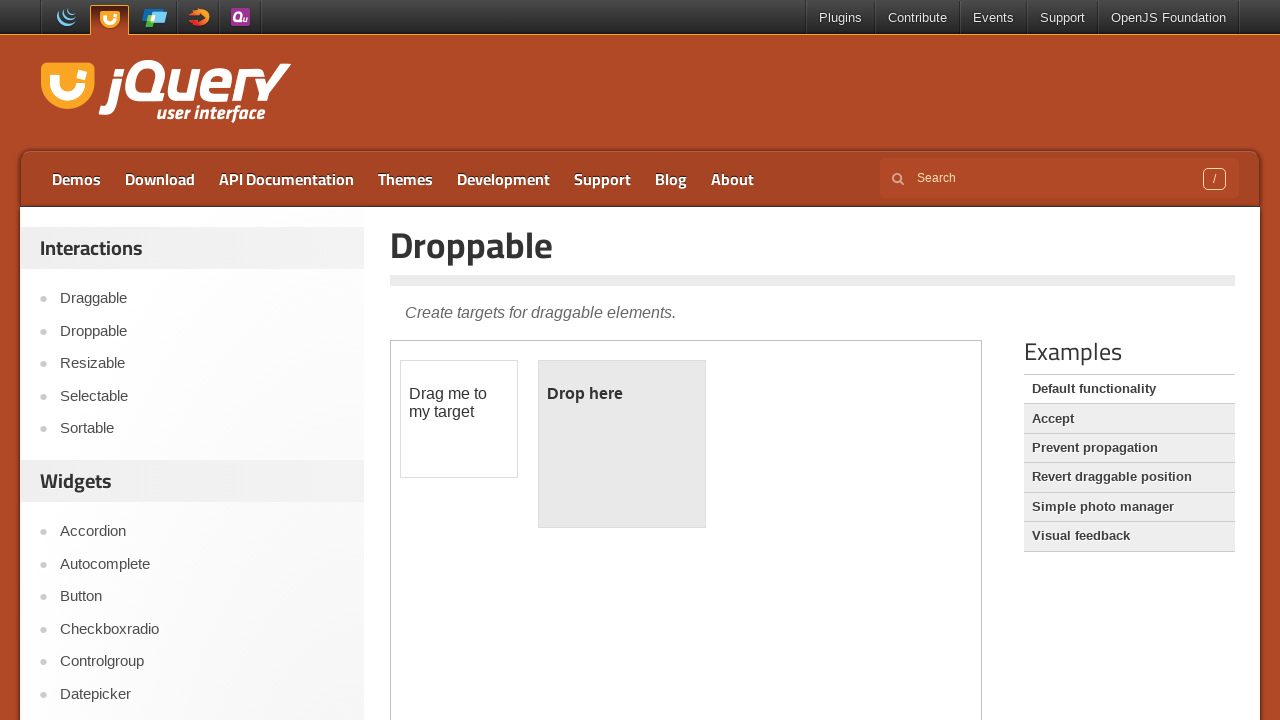

Located the demo iframe containing draggable elements
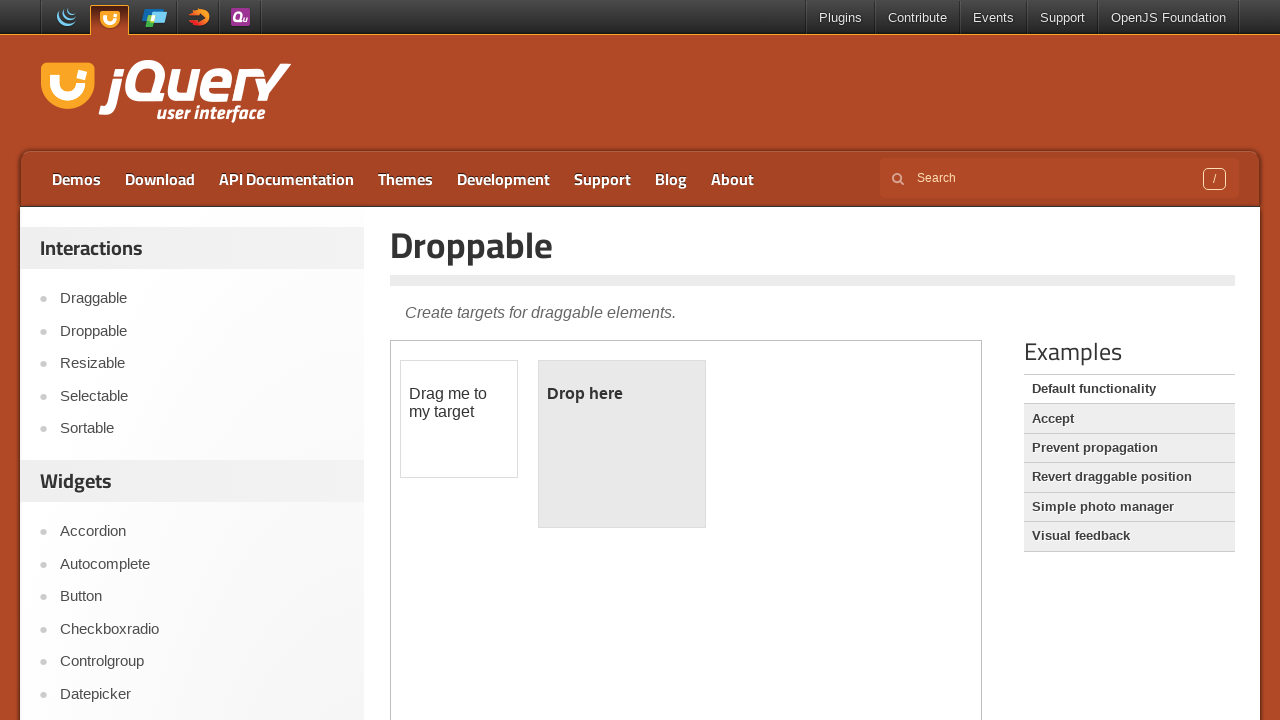

Located the draggable element within the iframe
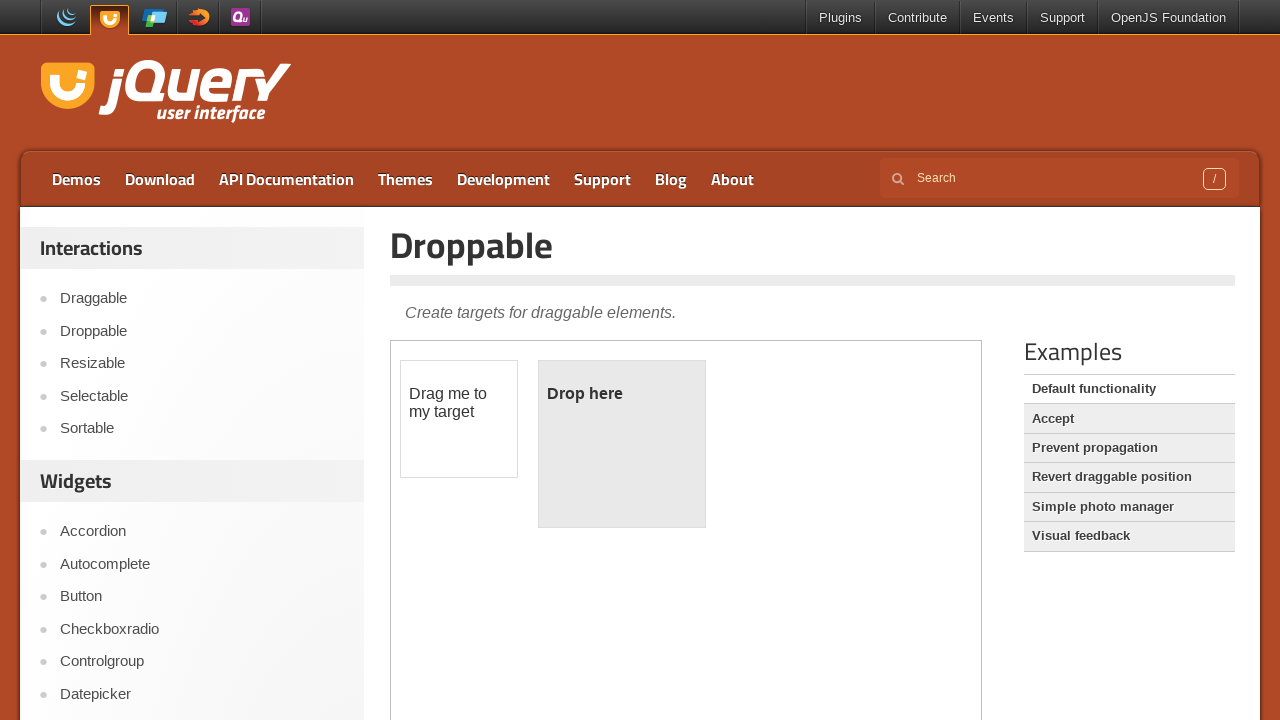

Located the droppable target element within the iframe
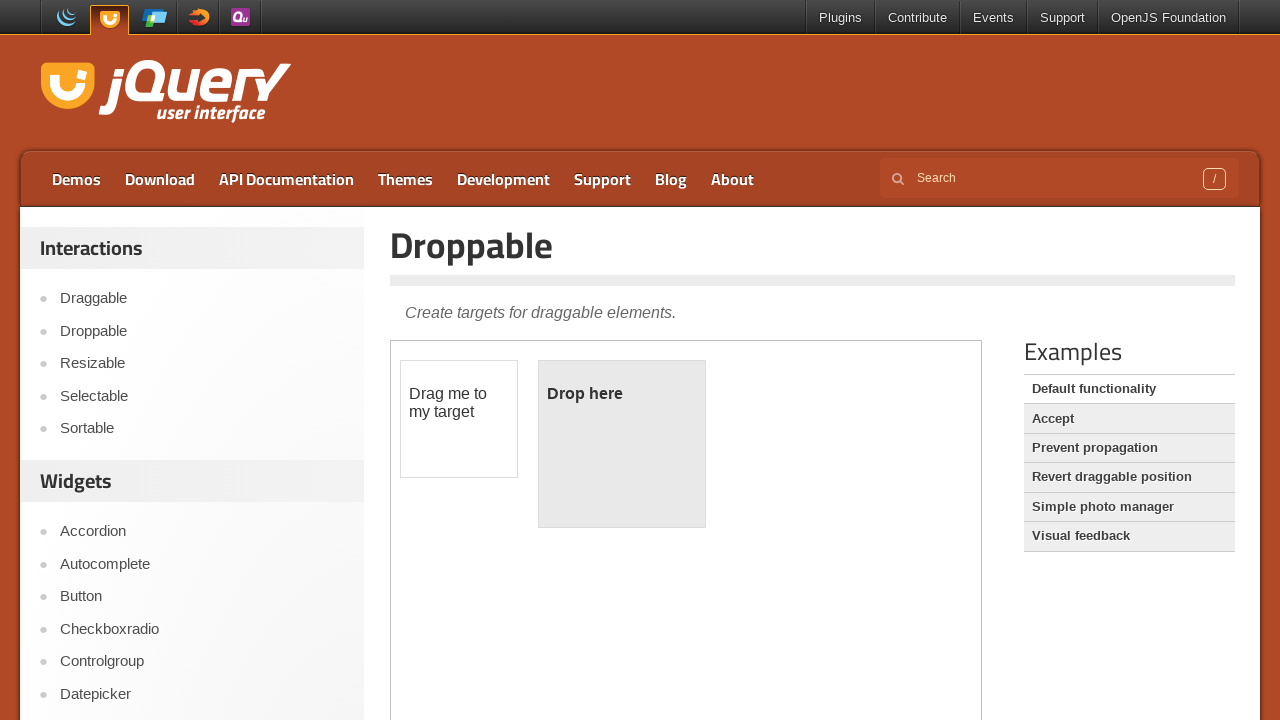

Dragged the draggable element onto the droppable target at (622, 444)
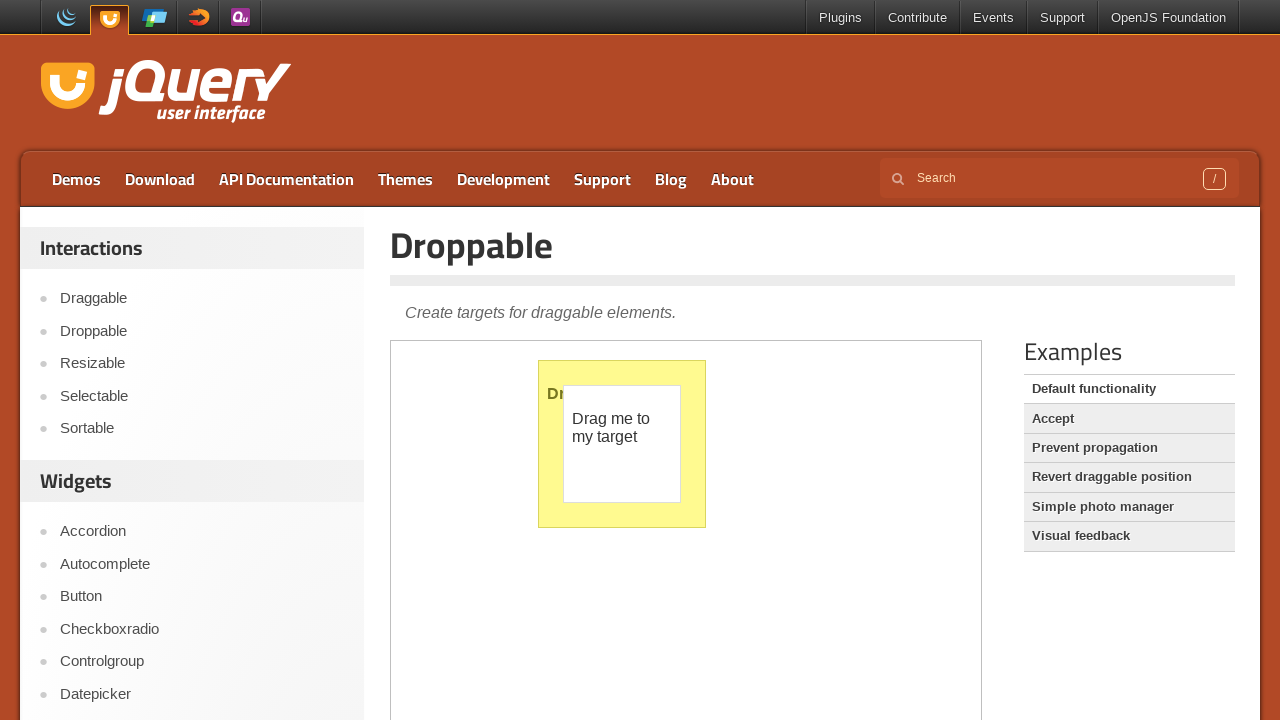

Verified drag and drop was successful - droppable element highlighted
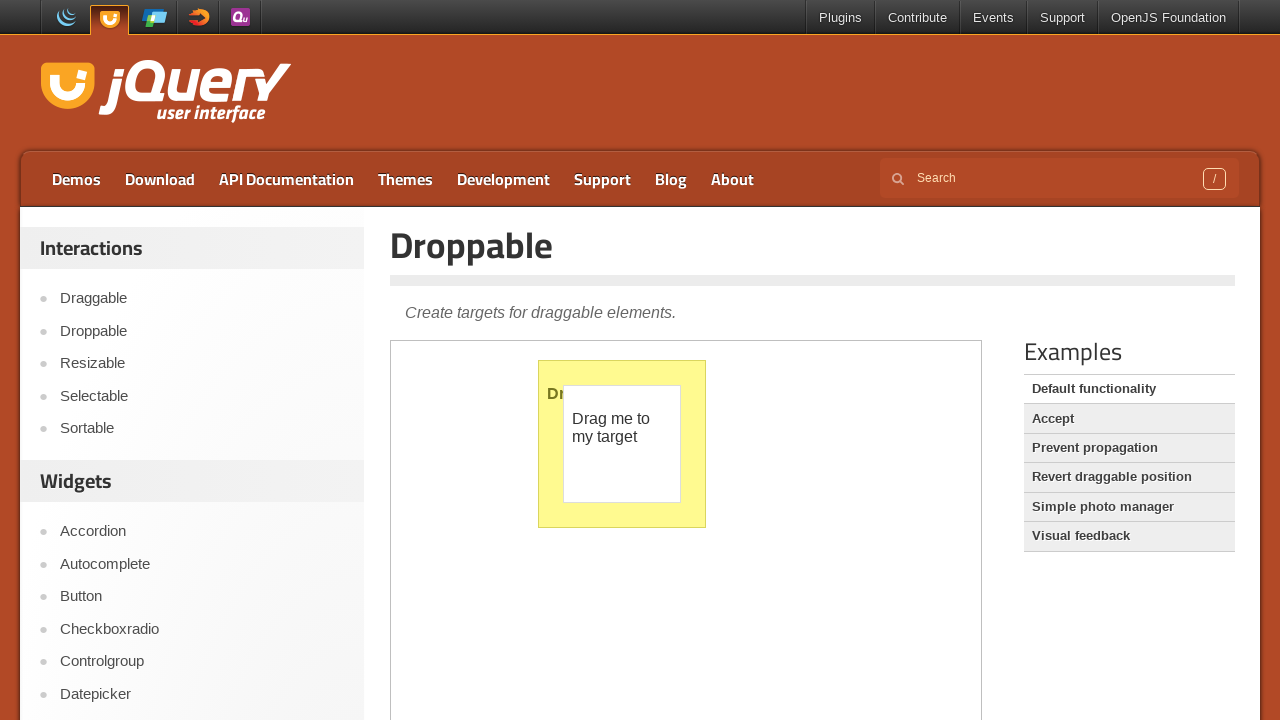

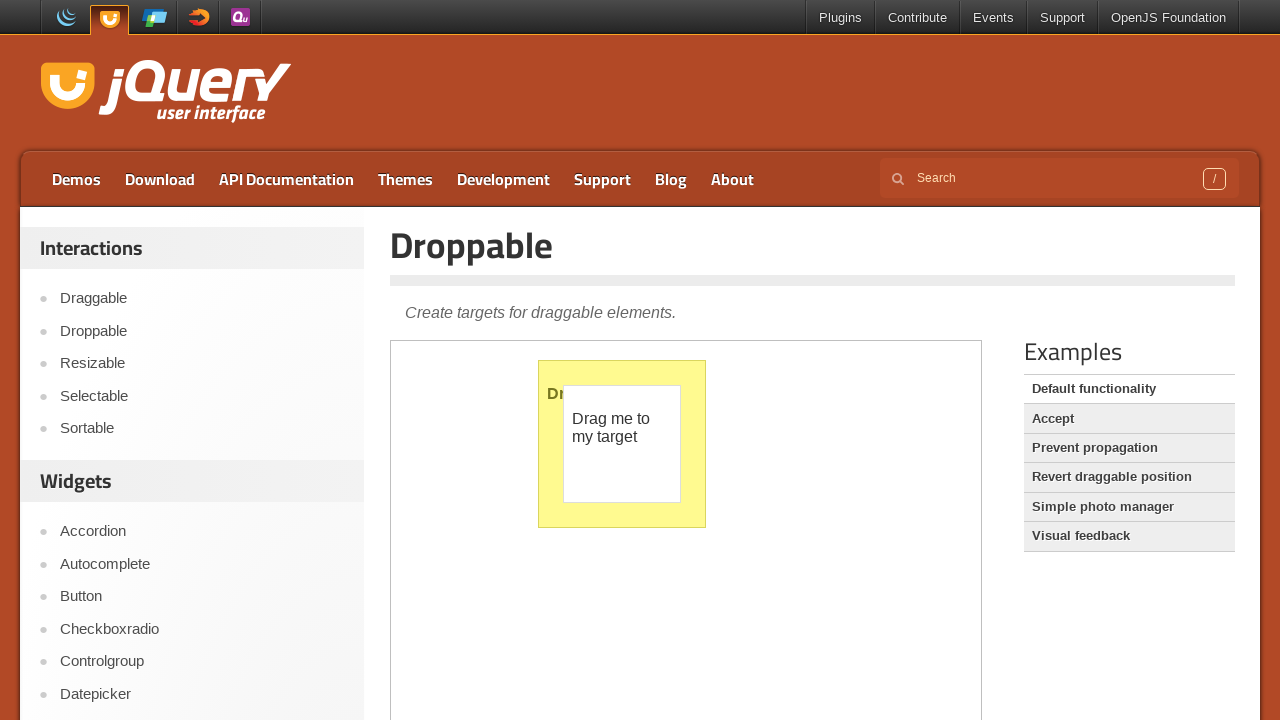